Tests KSRTC bus booking website by selecting departure and destination cities using the city selection dropdowns

Starting URL: https://www.ksrtc.in

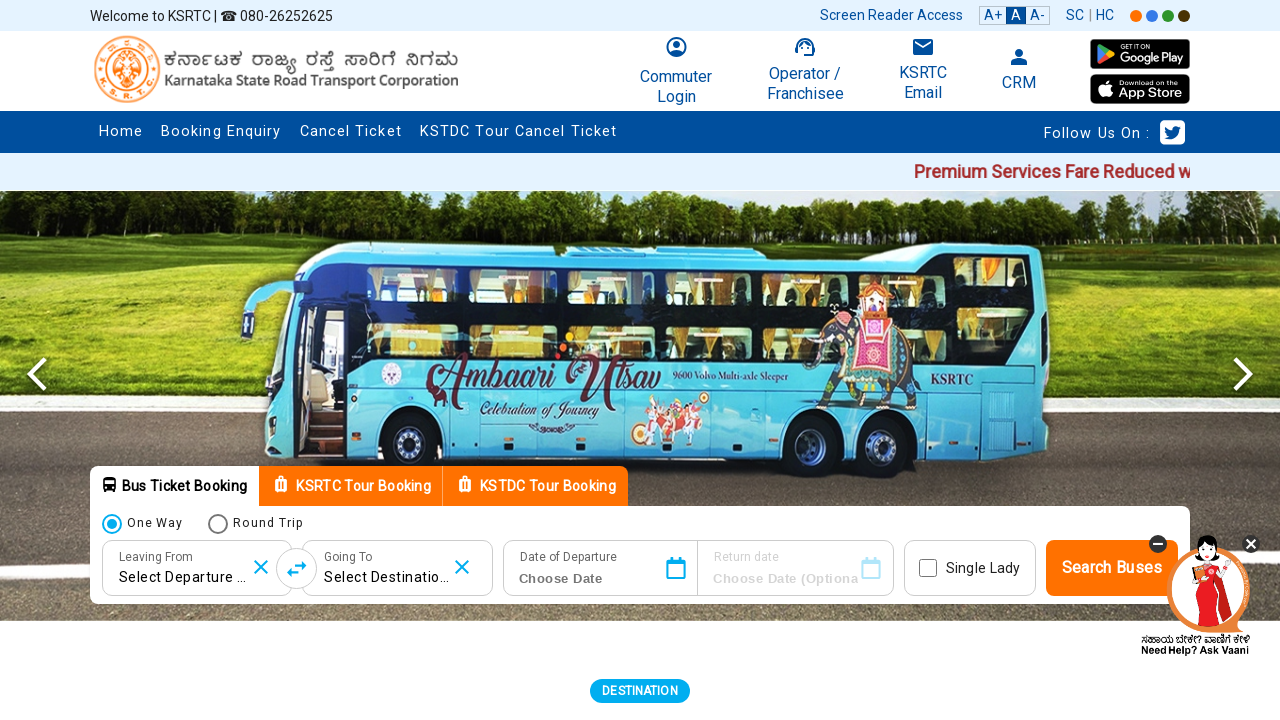

Clicked on departure city selector at (184, 577) on xpath=//span[text()='Select Departure City']
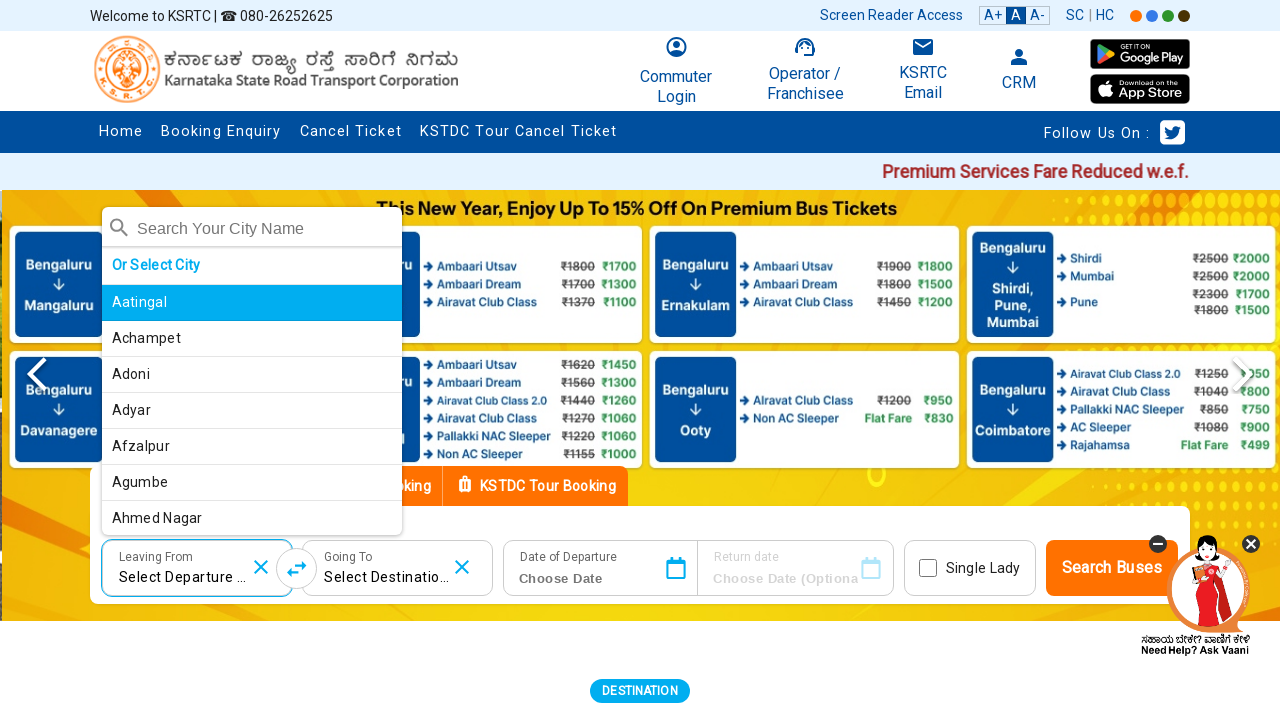

Filled departure city input with 'adoni' on //span[text()='Select Departure City']/ancestor::a/following-sibling::div/descen
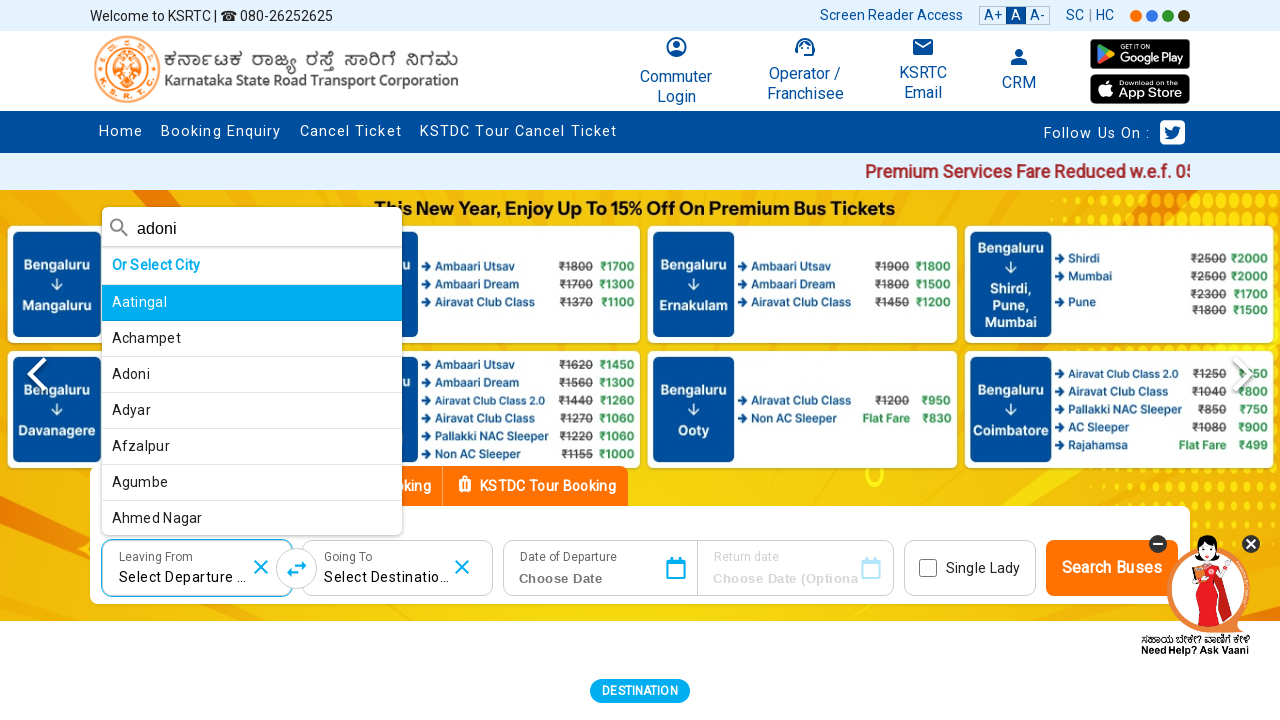

Pressed Enter to confirm departure city 'adoni' on //span[text()='Select Departure City']/ancestor::a/following-sibling::div/descen
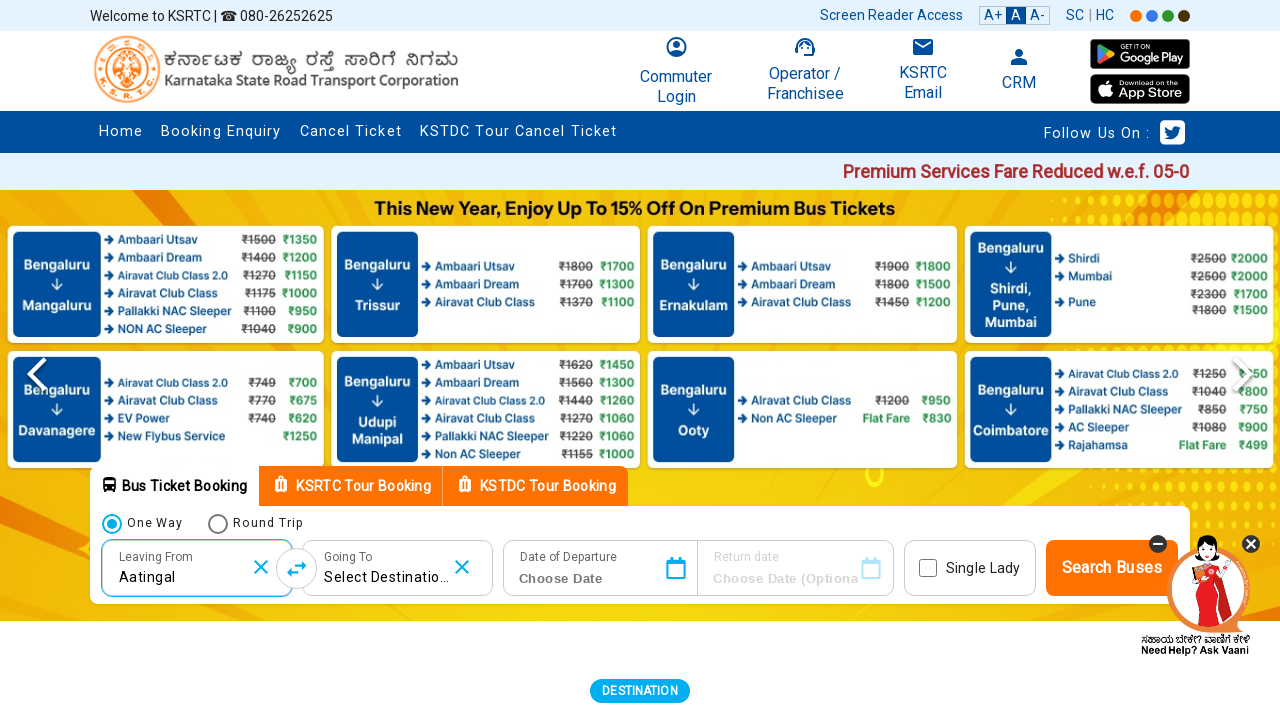

Clicked on destination city selector at (389, 577) on xpath=//span[text()='Select Destination City']
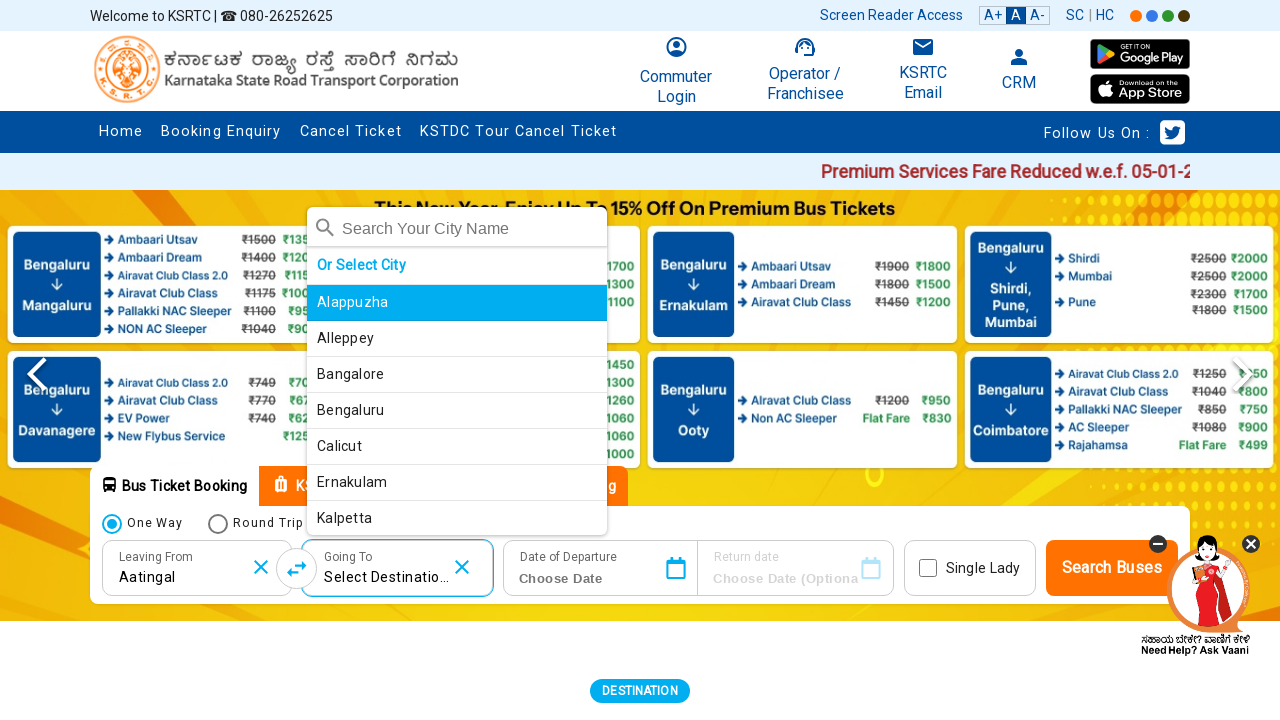

Filled destination city input with 'Bangalore' on //span[text()='Select Destination City']/ancestor::a/following-sibling::div/desc
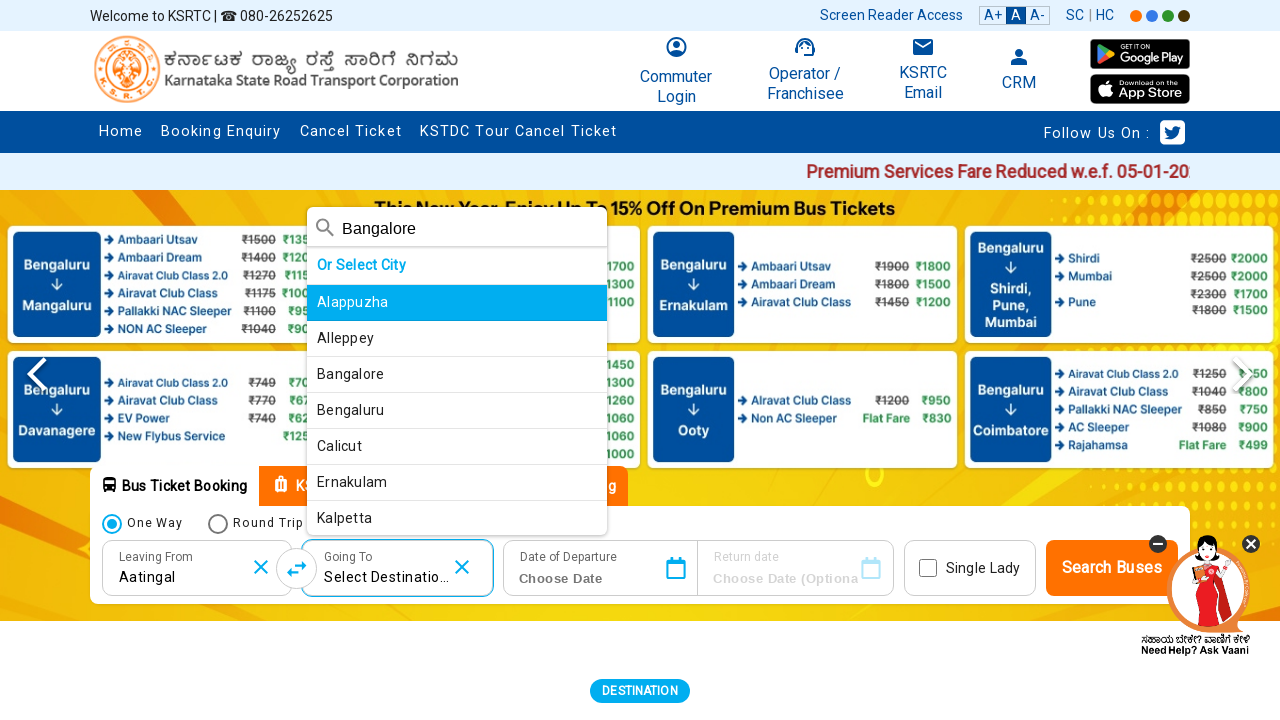

Pressed Enter to confirm destination city 'Bangalore' on //span[text()='Select Destination City']/ancestor::a/following-sibling::div/desc
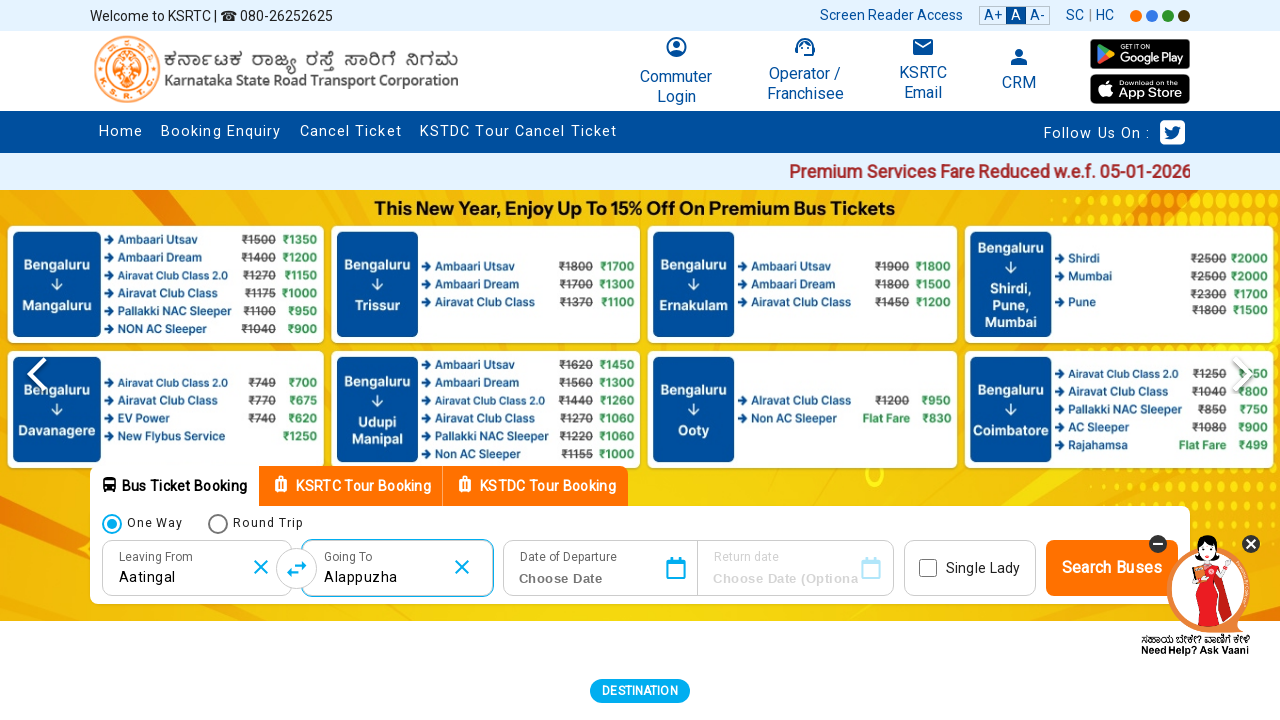

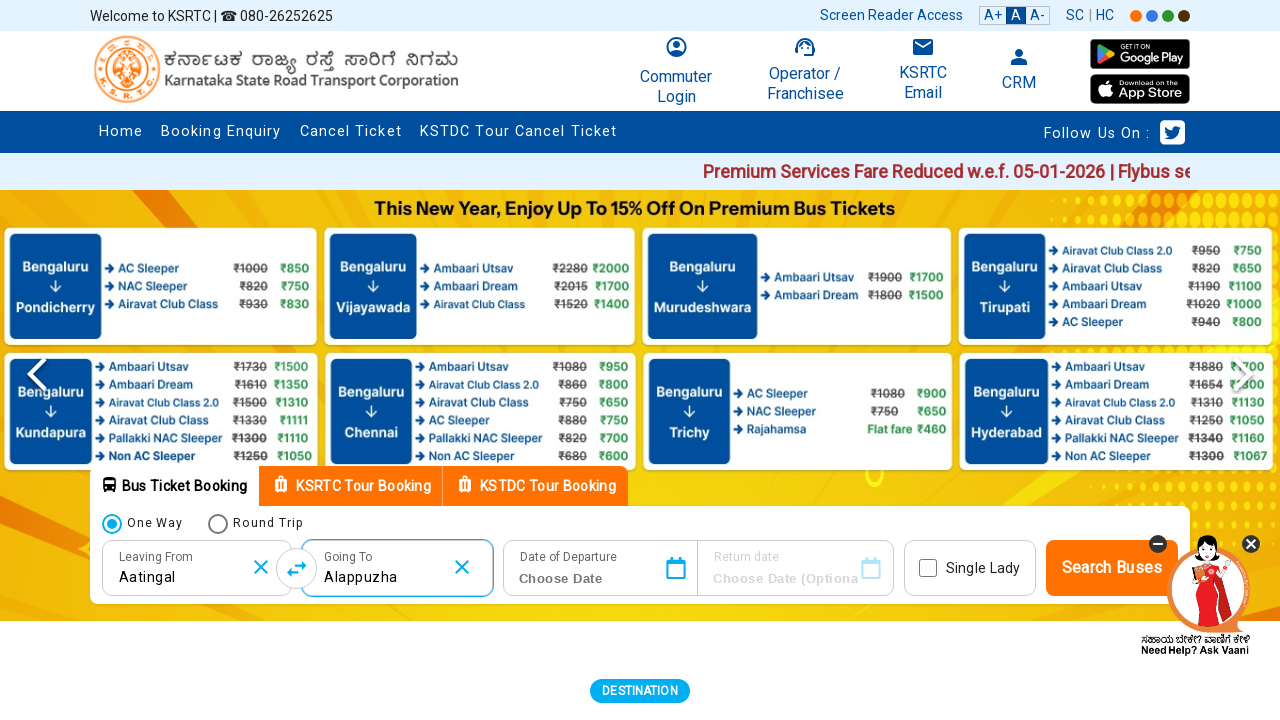